Tests keyboard copy/paste functionality by filling text in the first text area, selecting all text with Ctrl+A, copying with Ctrl+C, tabbing to the second text area, and pasting with Ctrl+V.

Starting URL: https://gotranscript.com/text-compare

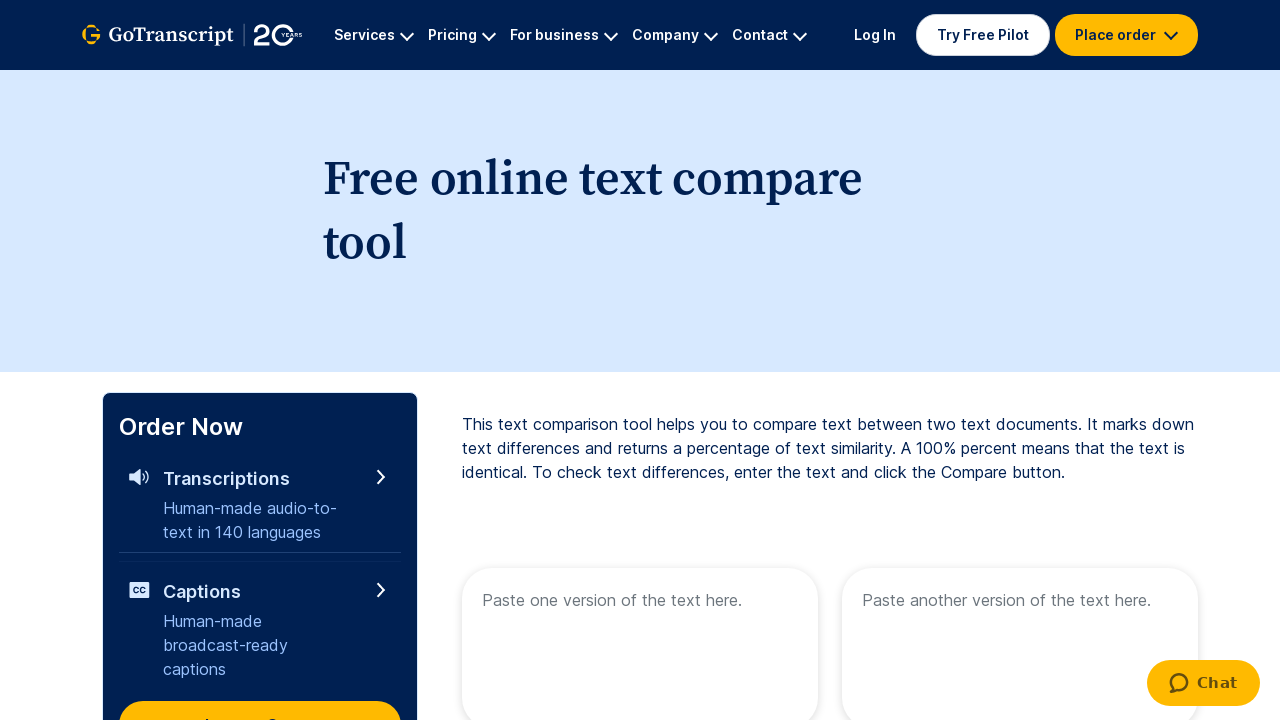

Filled first text area with 'This is a test' on [name=text1]
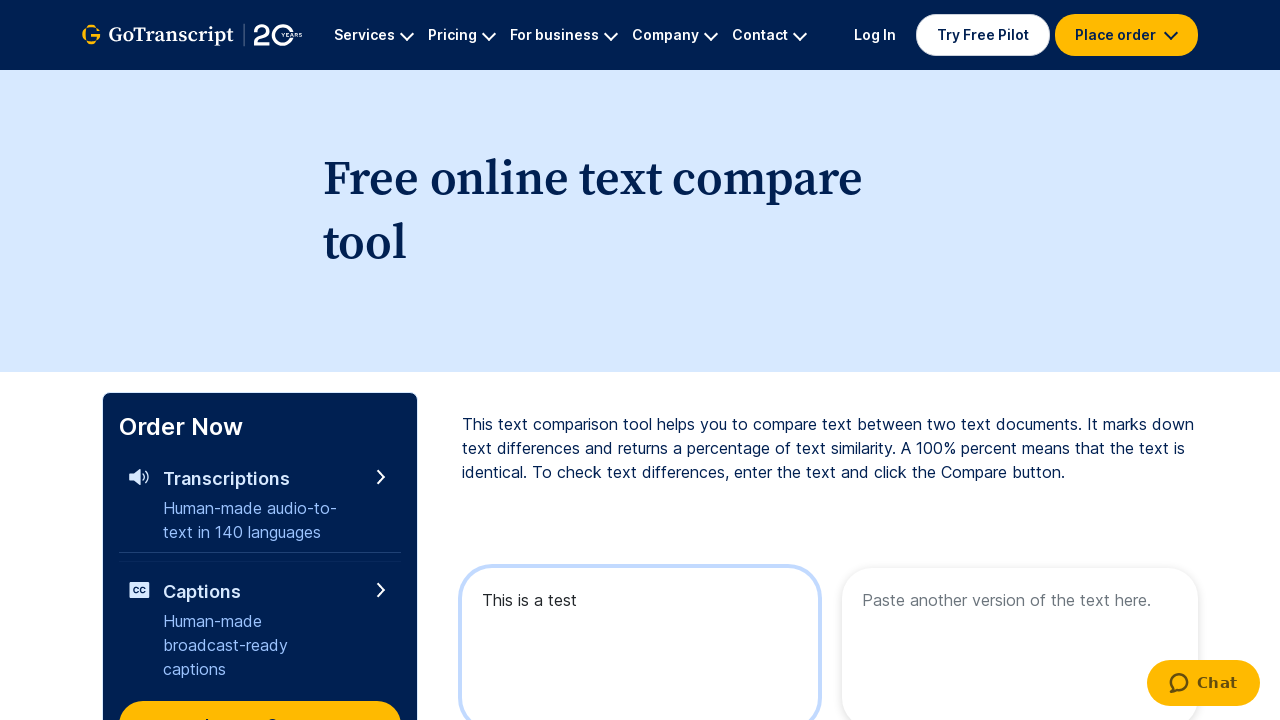

Selected all text in first text area with Ctrl+A
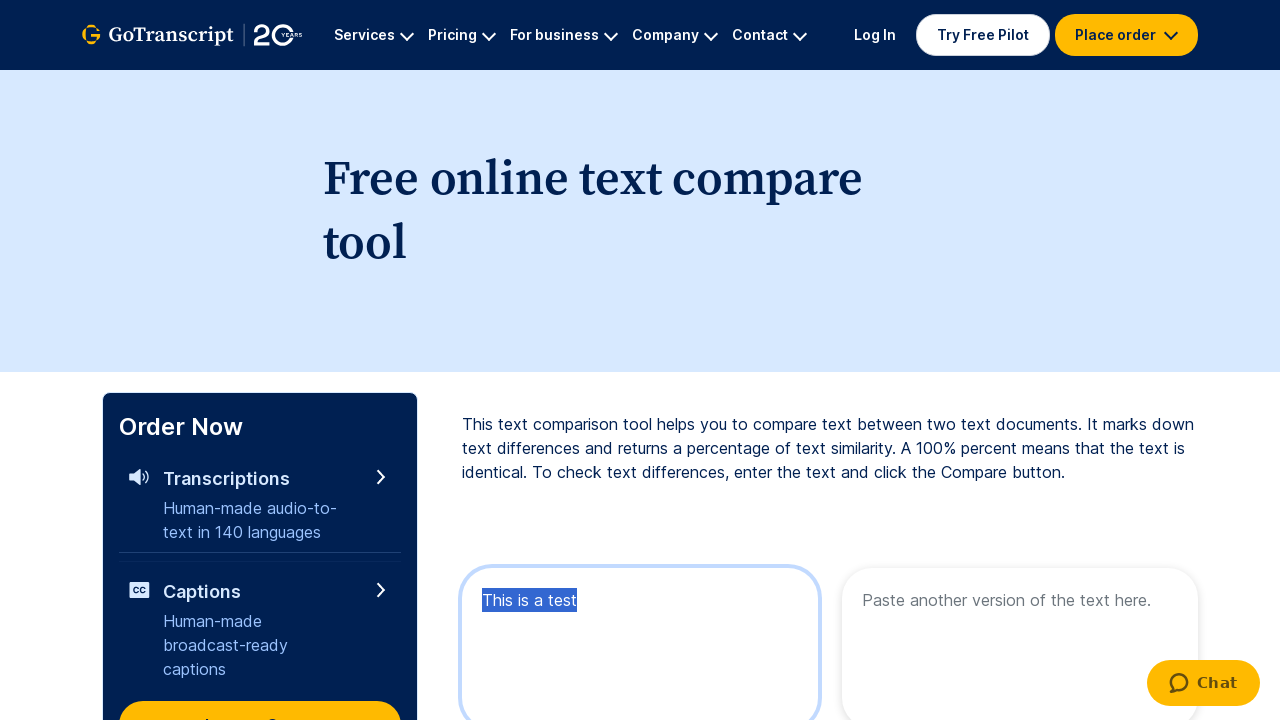

Copied selected text with Ctrl+C
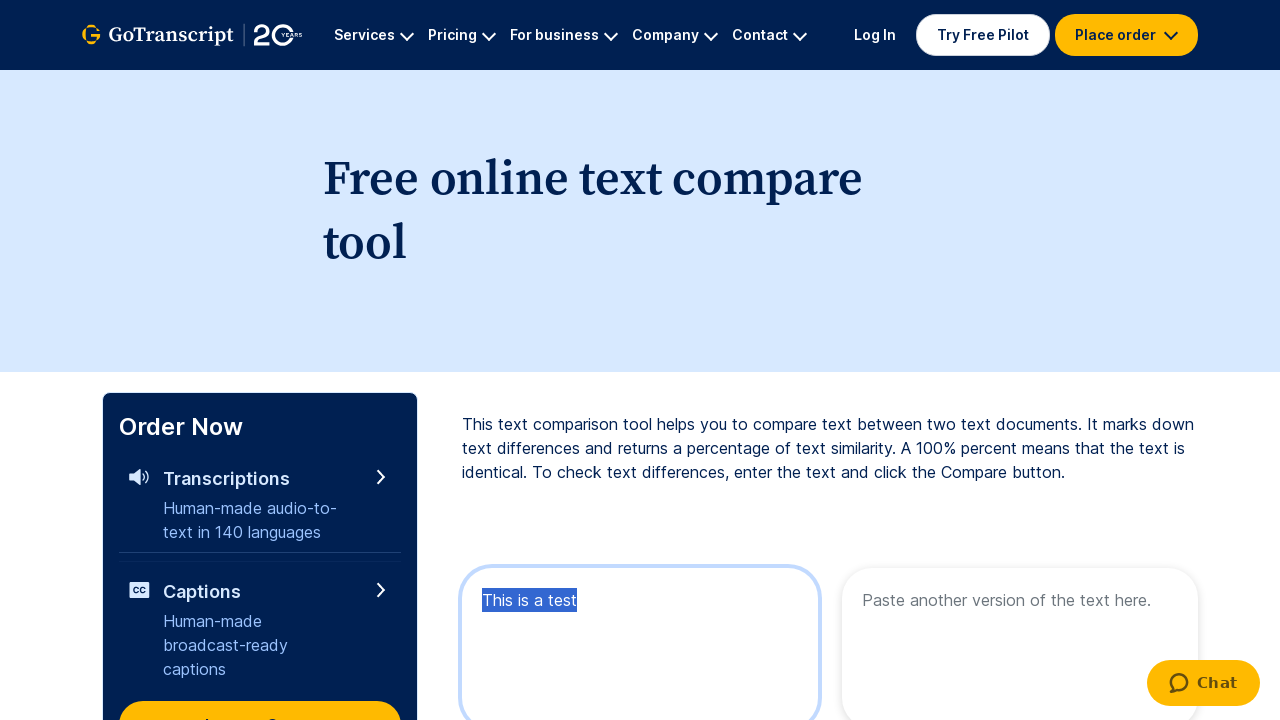

Moved to second text area using Tab key
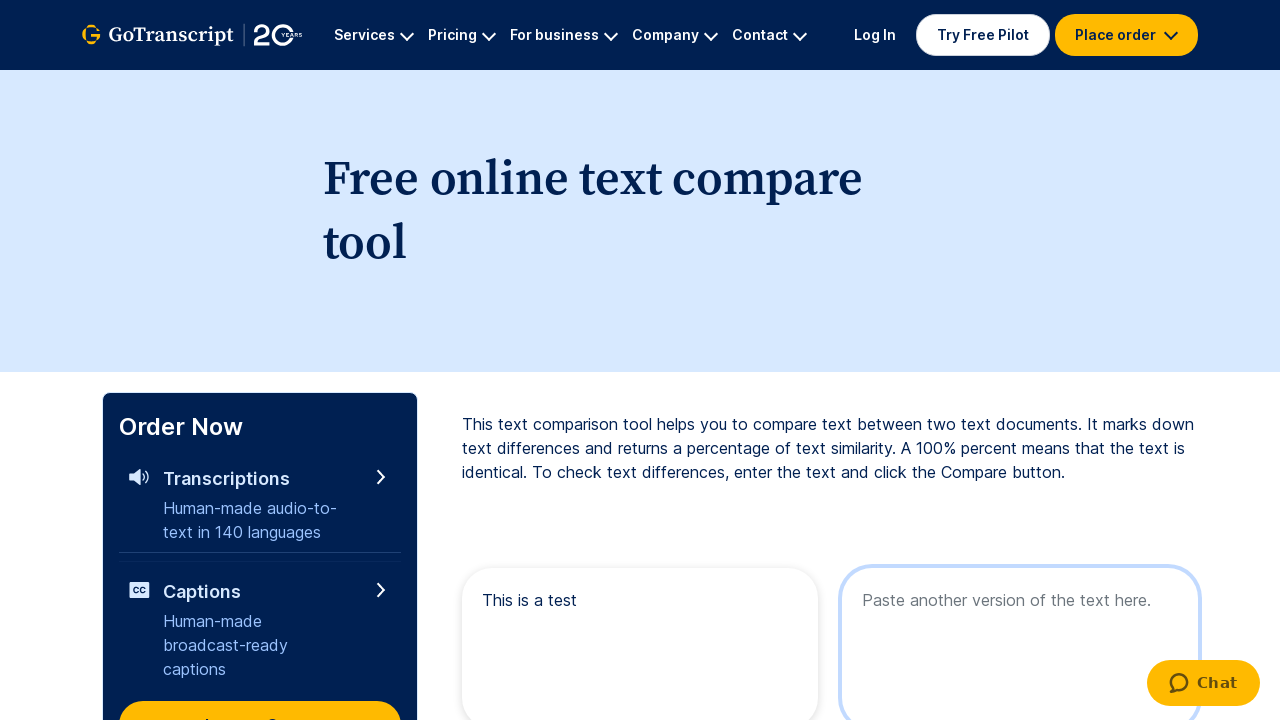

Pasted copied text into second text area with Ctrl+V
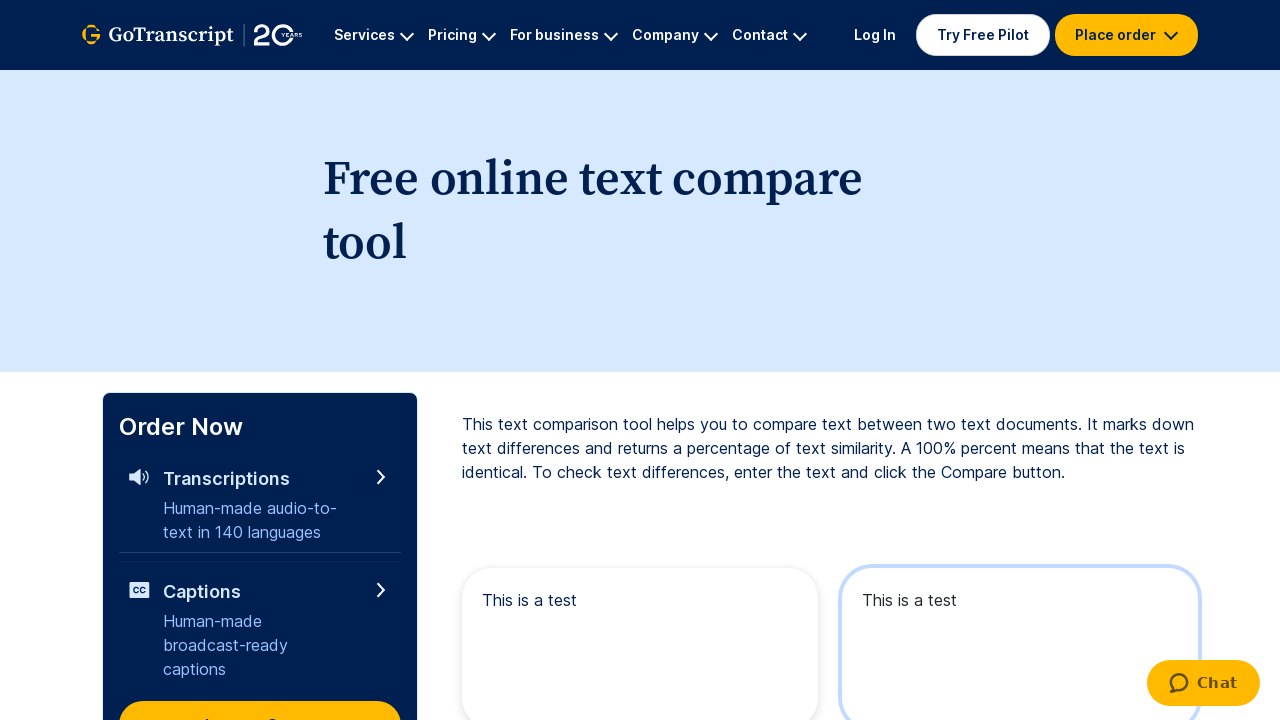

Waited 2 seconds to observe paste result
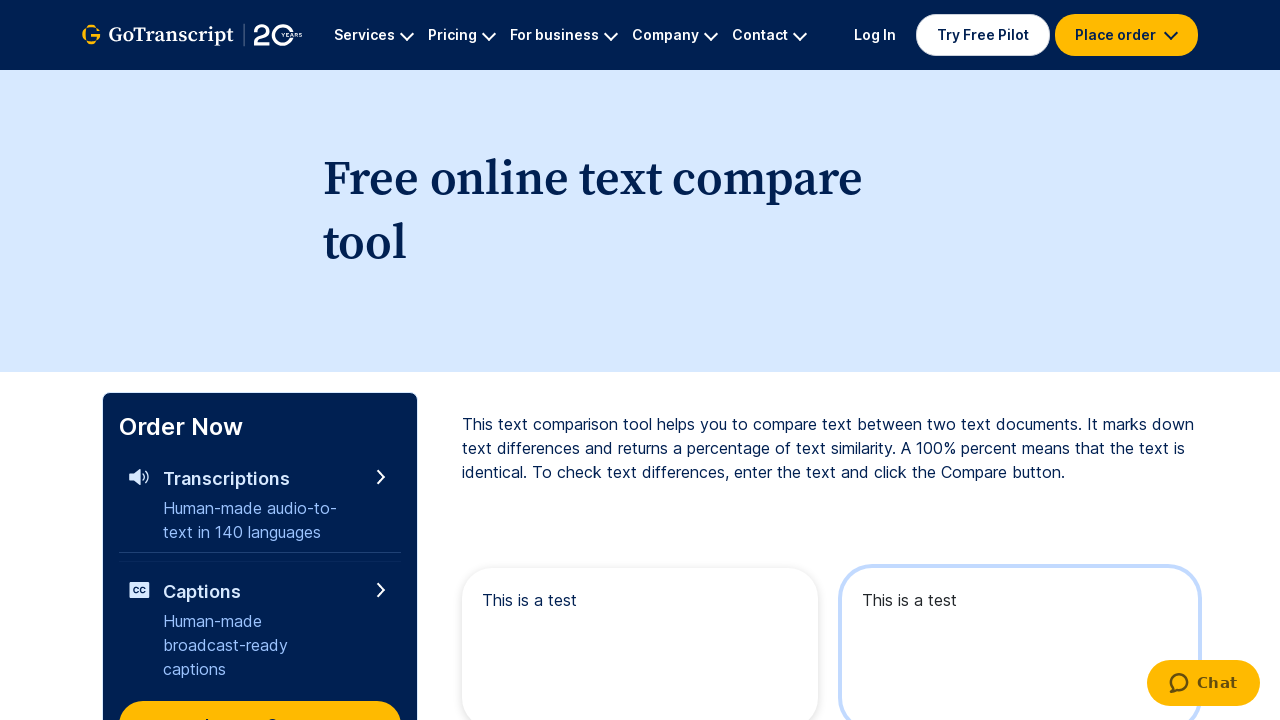

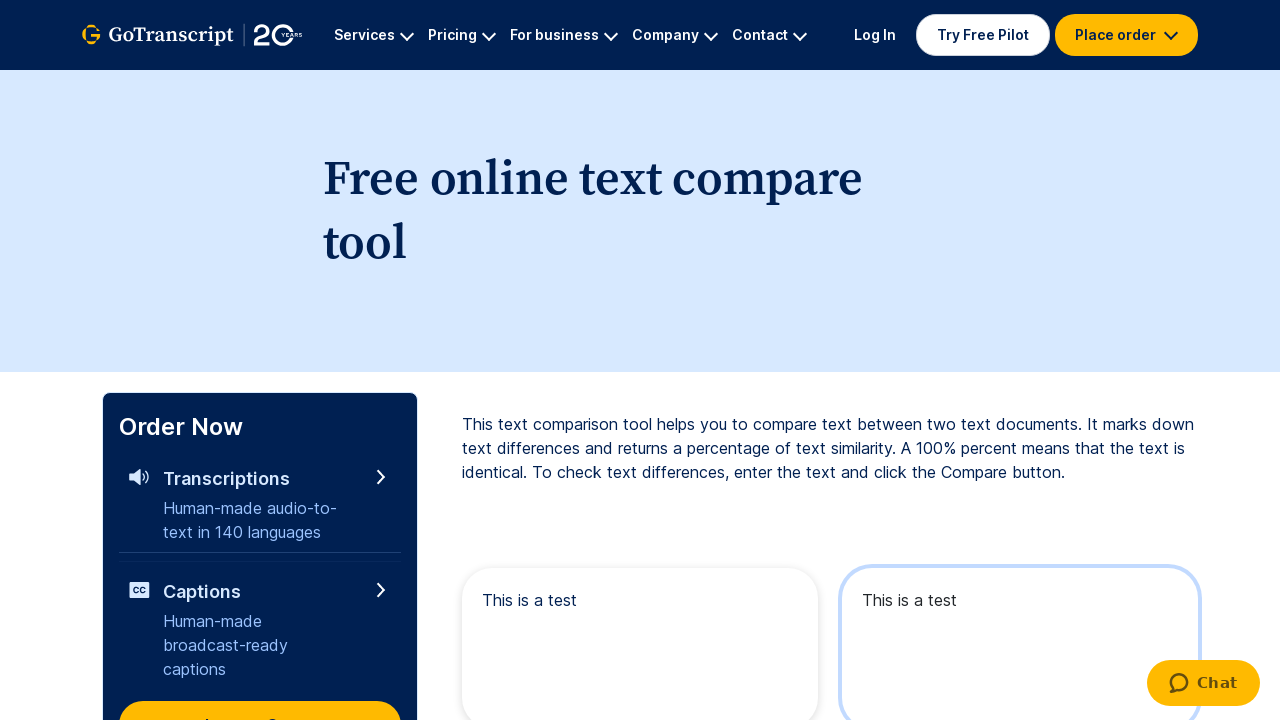